Tests JavaScript confirm dialog by clicking a button that triggers a confirm box and dismissing it

Starting URL: https://www.lambdatest.com/selenium-playground/javascript-alert-box-demo

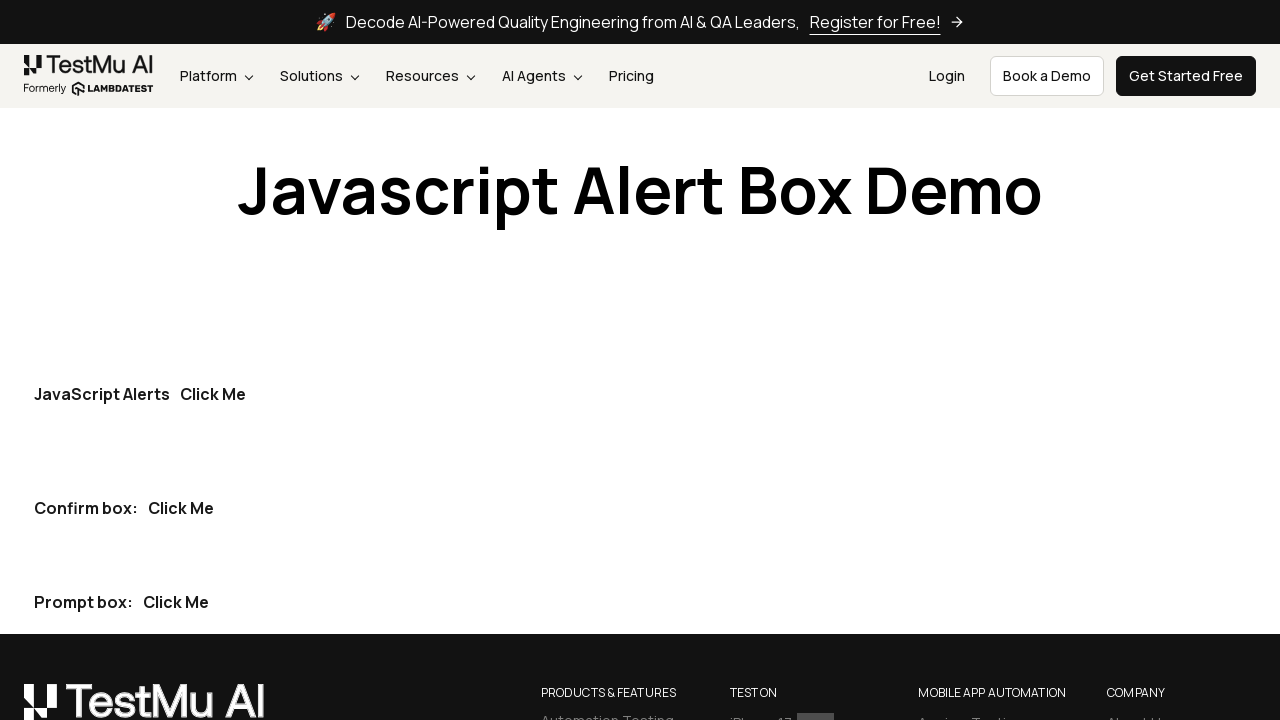

Set up dialog handler to dismiss all dialogs
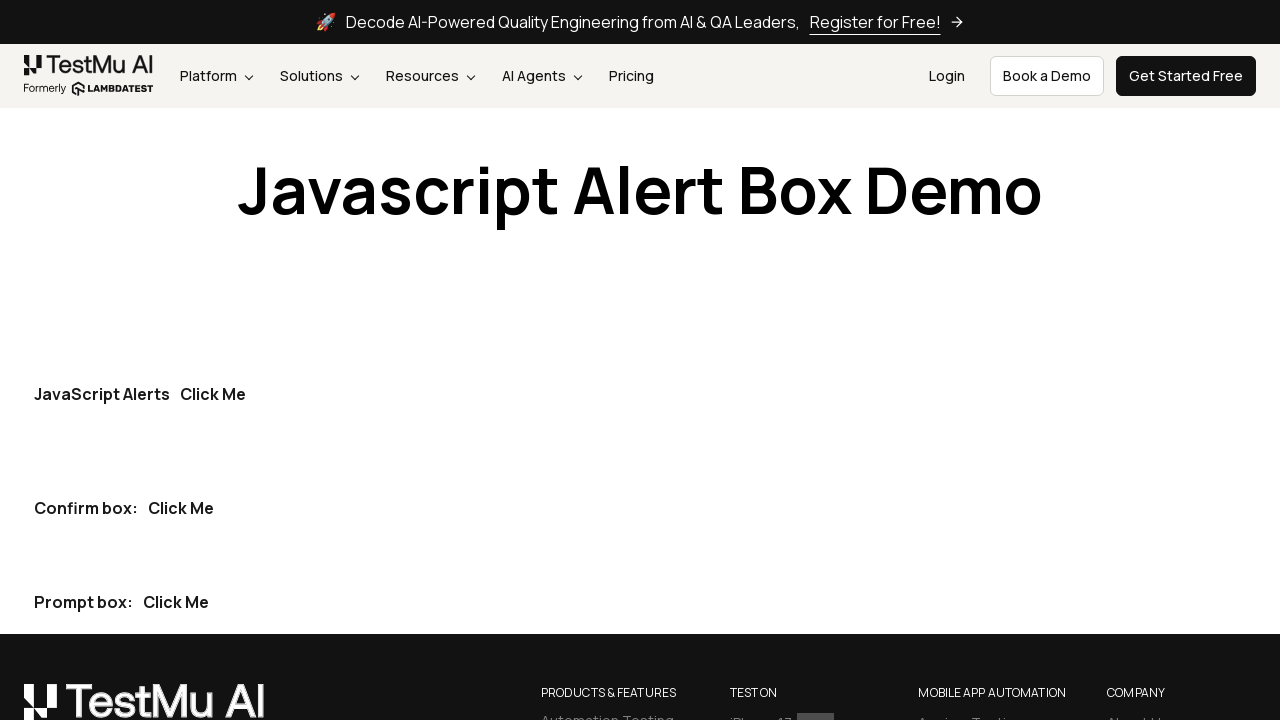

Clicked the second 'Click me' button to trigger confirm dialog at (181, 508) on internal:role=button[name="Click me"i] >> nth=1
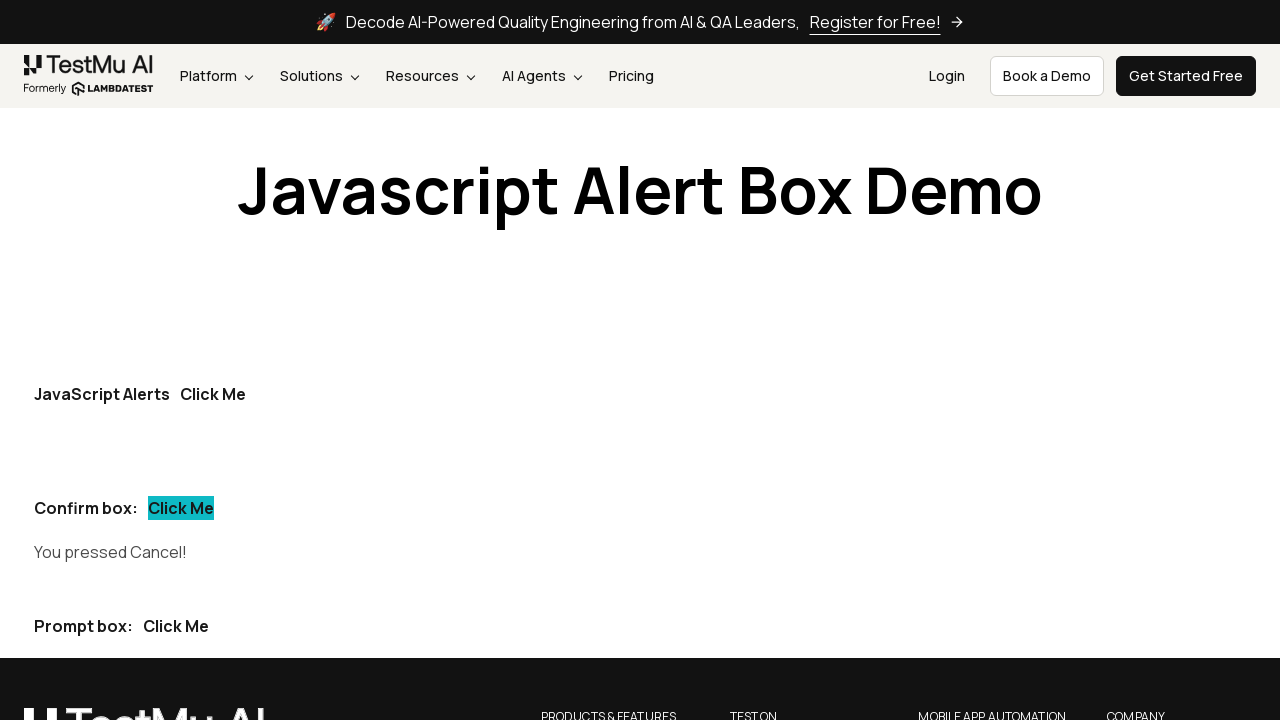

Confirmed dismiss result text appeared after dismissing the dialog
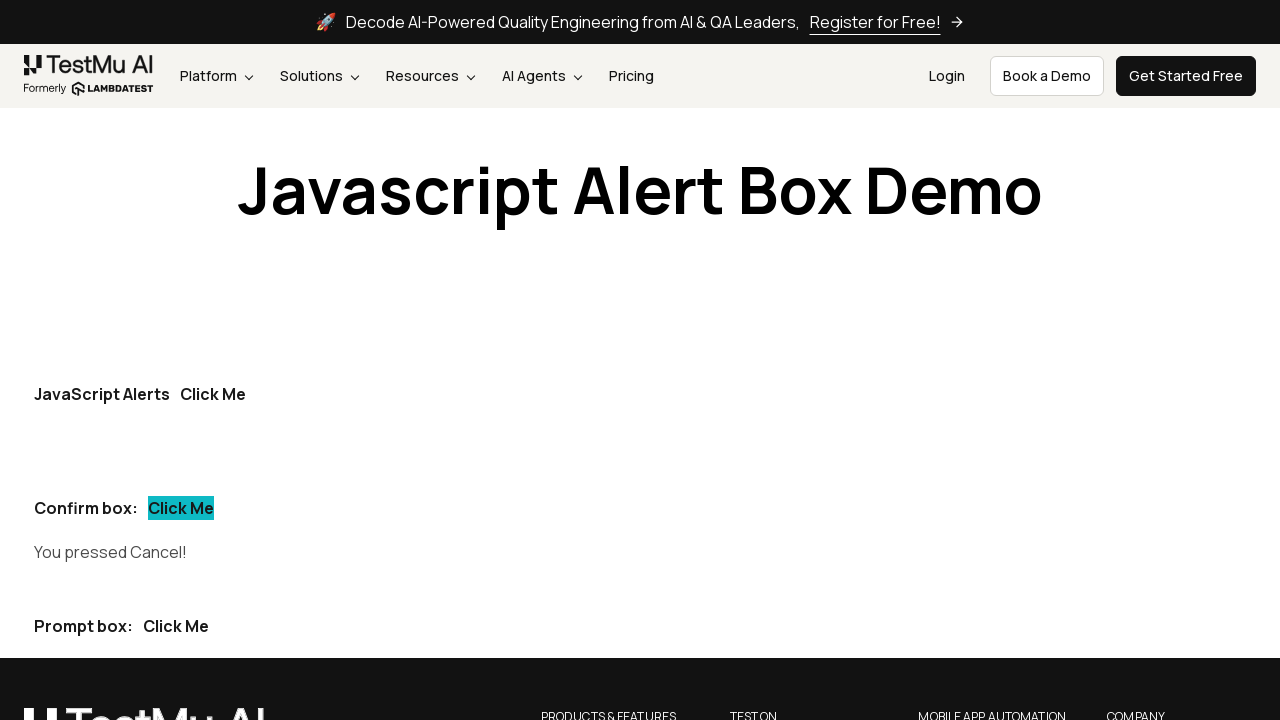

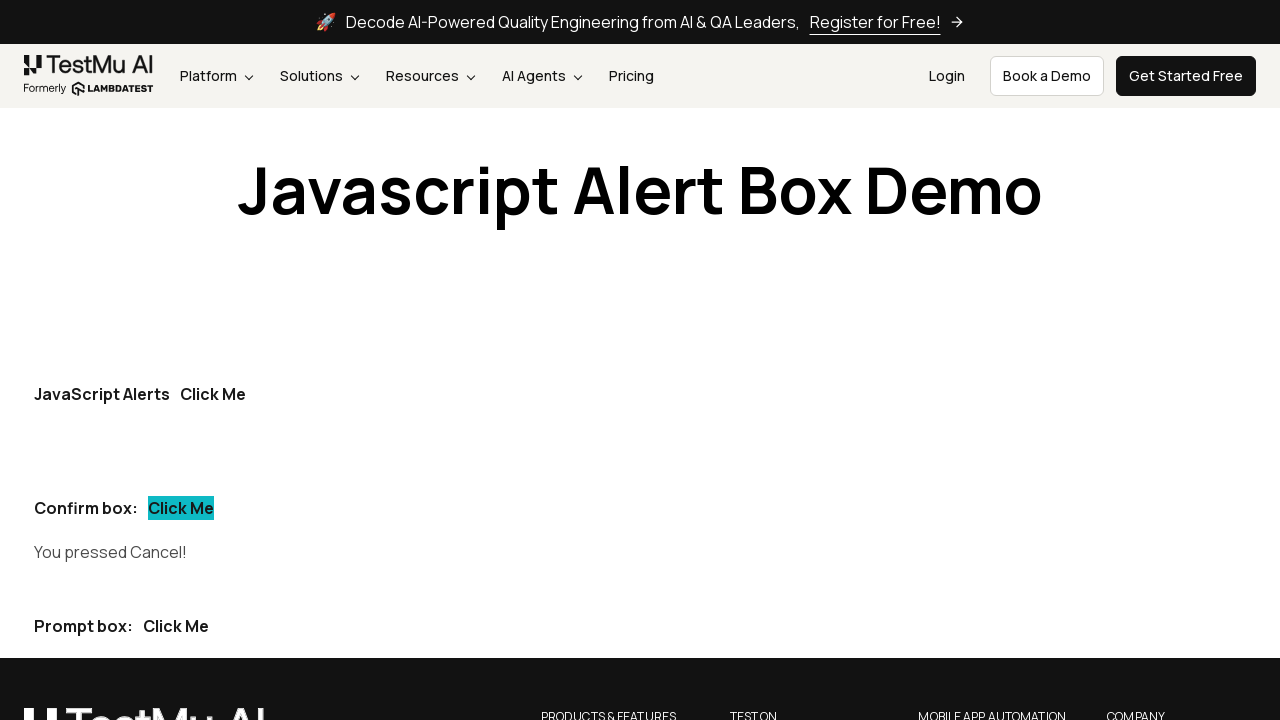